Navigates to wisequarter.com and verifies the page URL is correct

Starting URL: https://www.wisequarter.com/

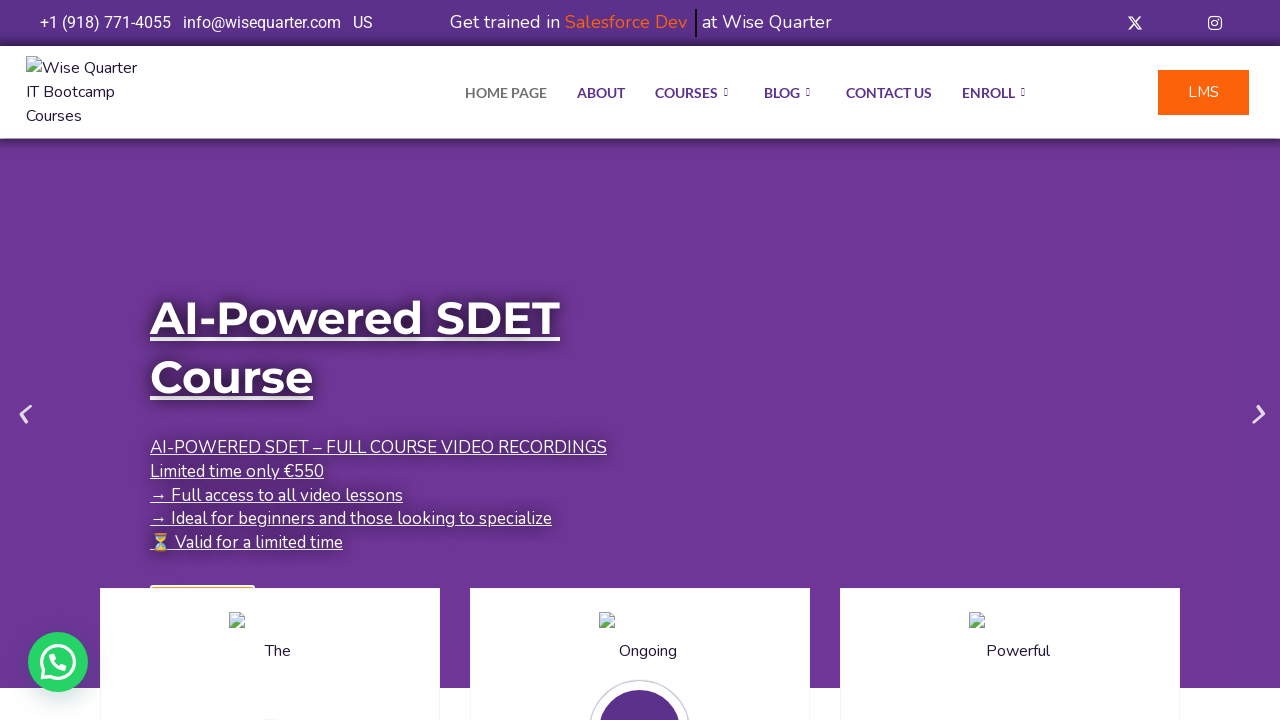

Navigated to https://www.wisequarter.com/
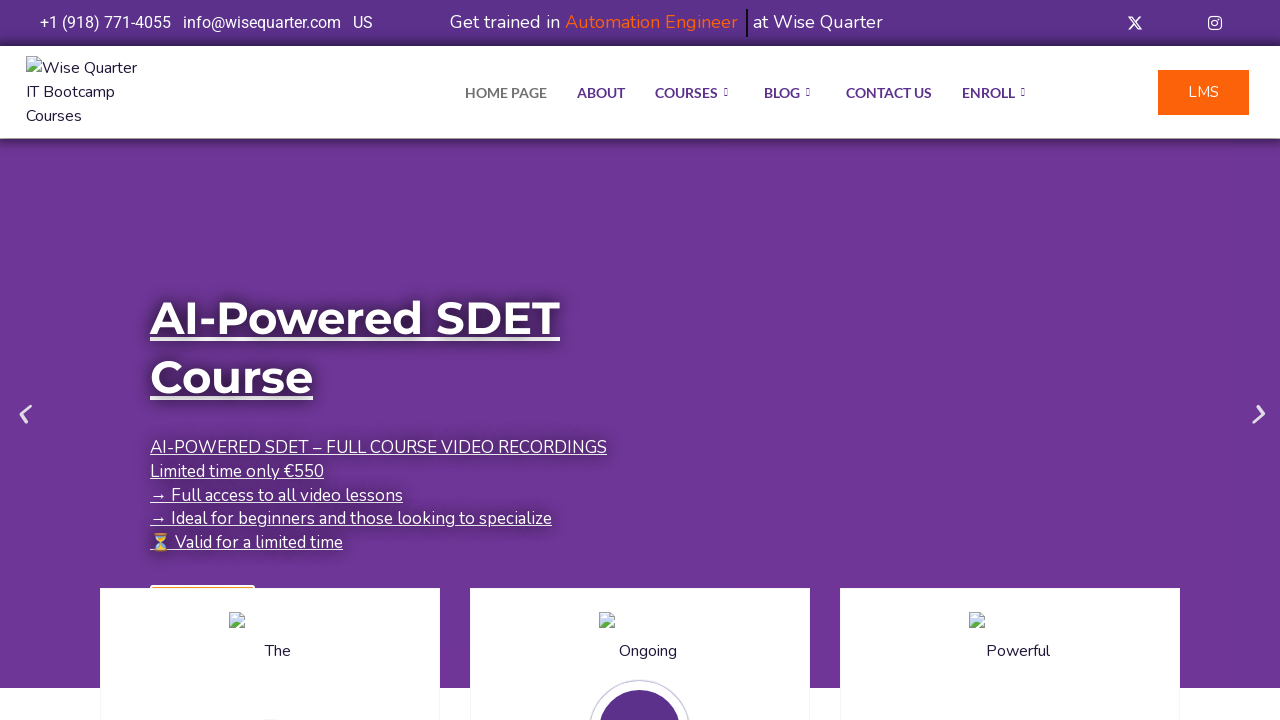

Retrieved current page URL
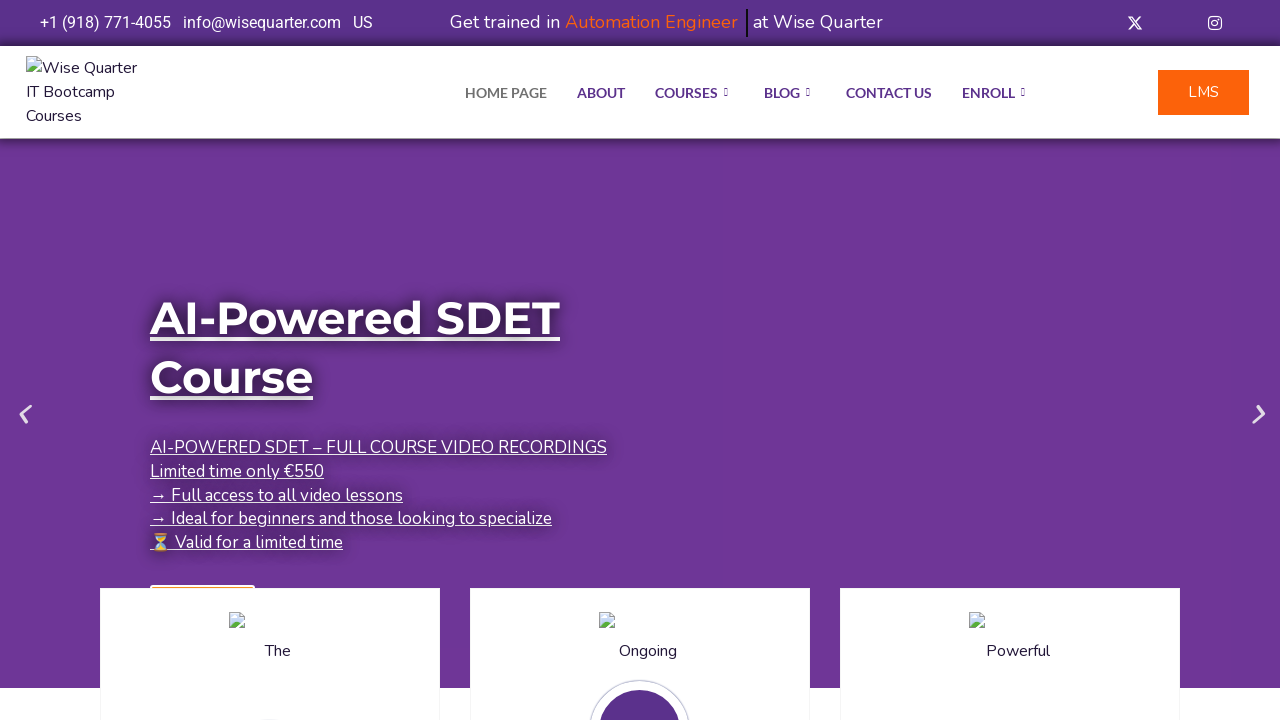

URL verification passed - page loaded correctly
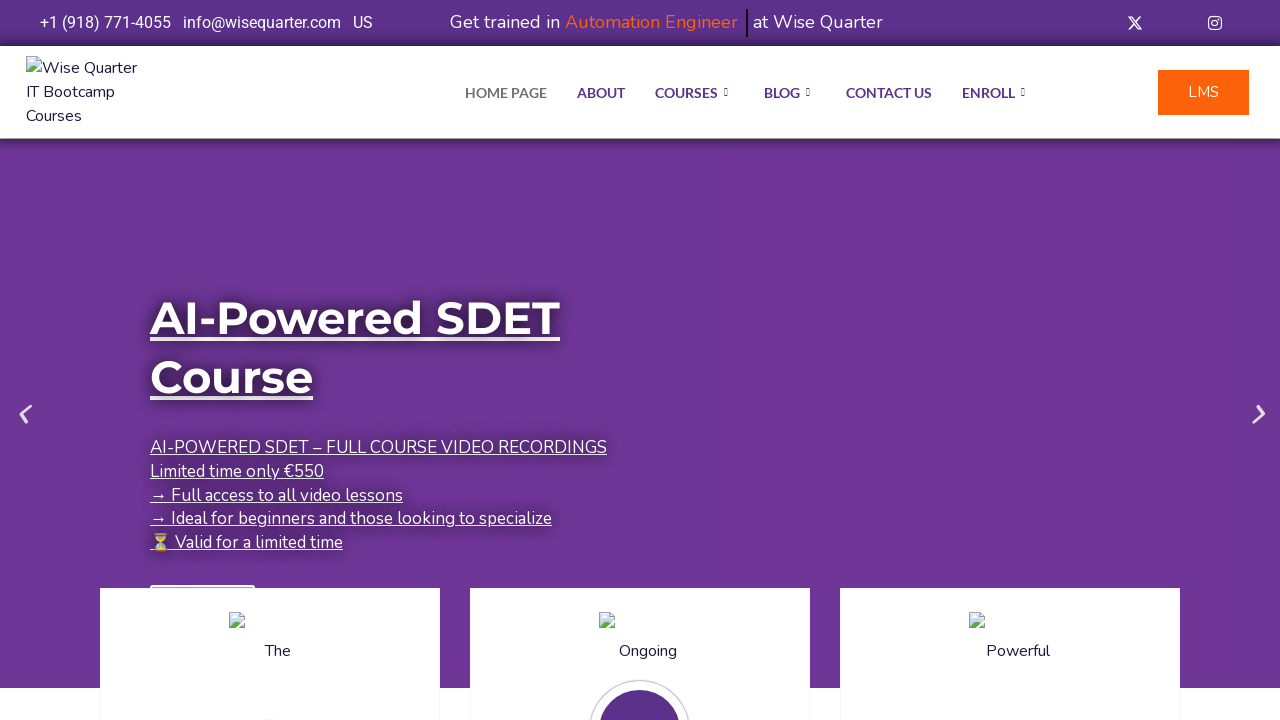

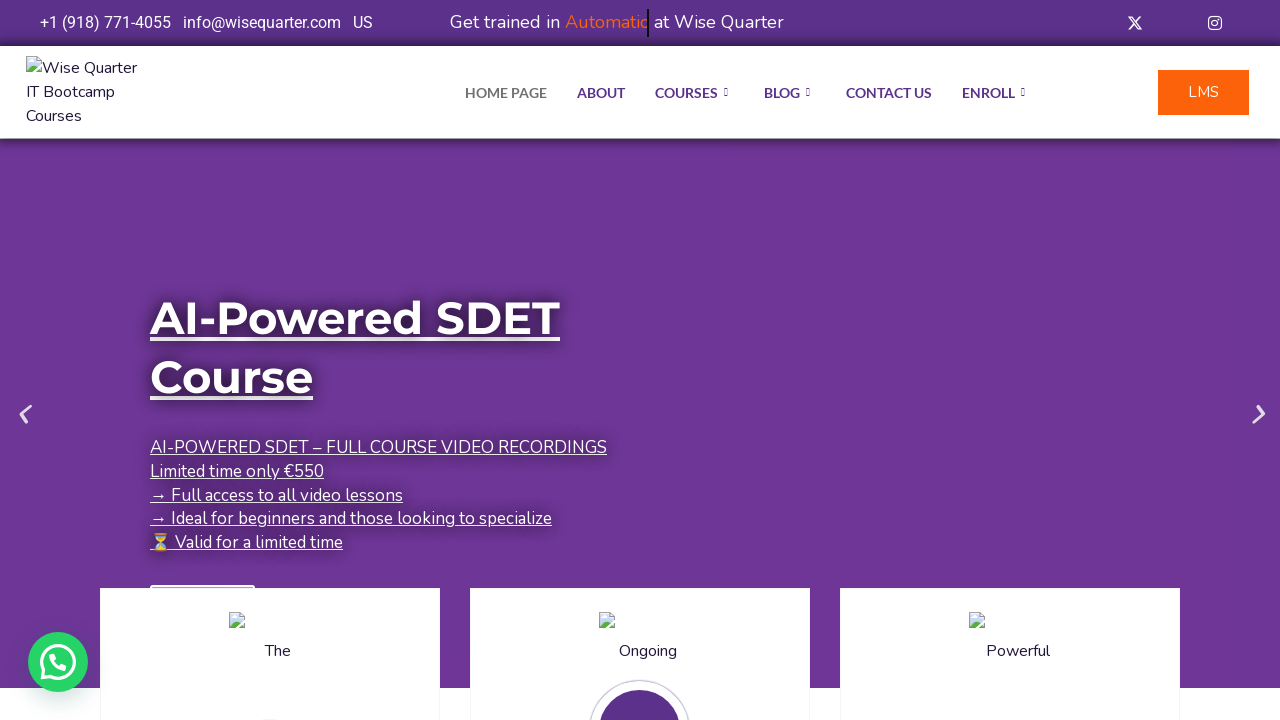